Tests radio button and checkbox interactions including selection, checking states, and handling disabled elements on a form

Starting URL: https://letcode.in/radio

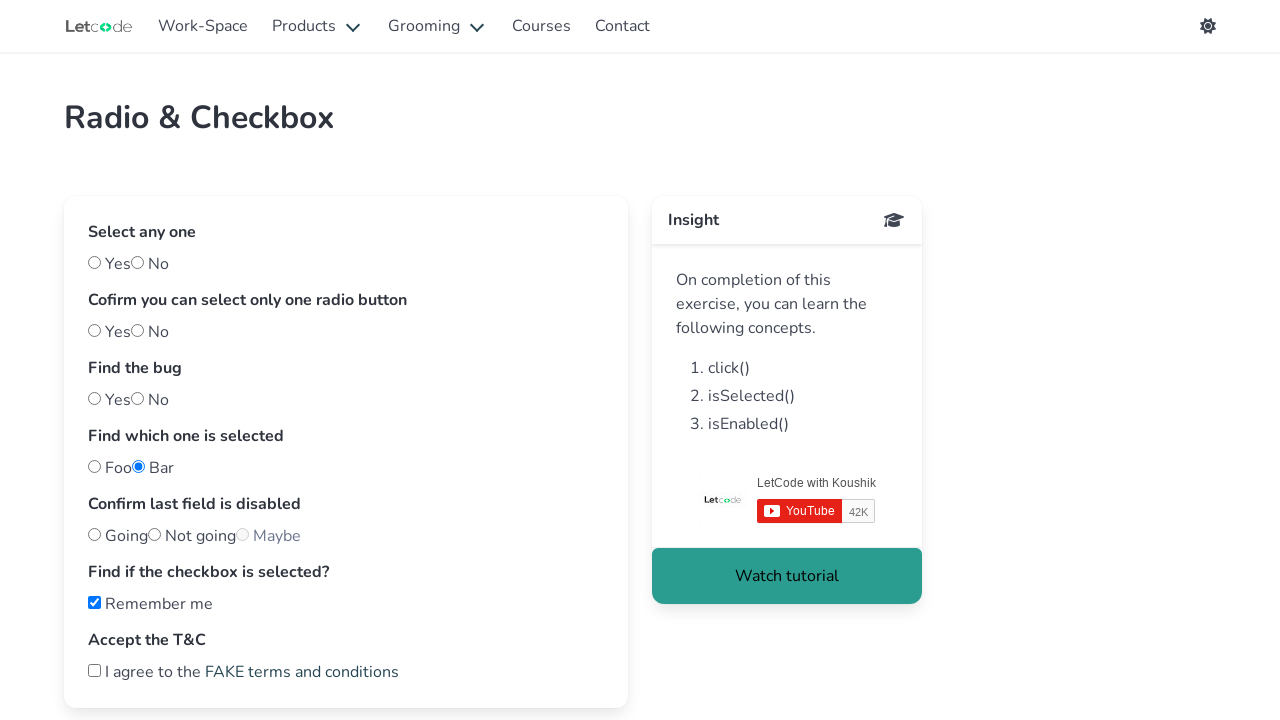

Clicked the first radio button (yes) at (94, 262) on #yes
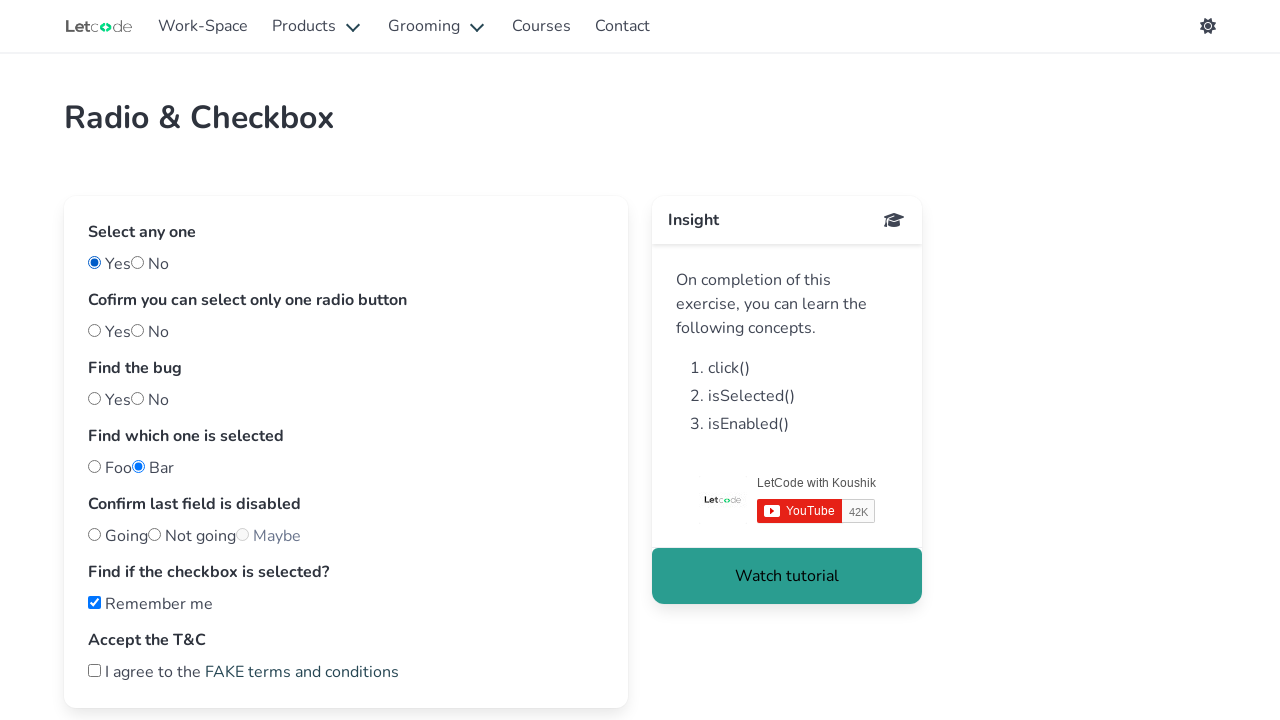

Clicked radio button option 'one' at (94, 330) on #one
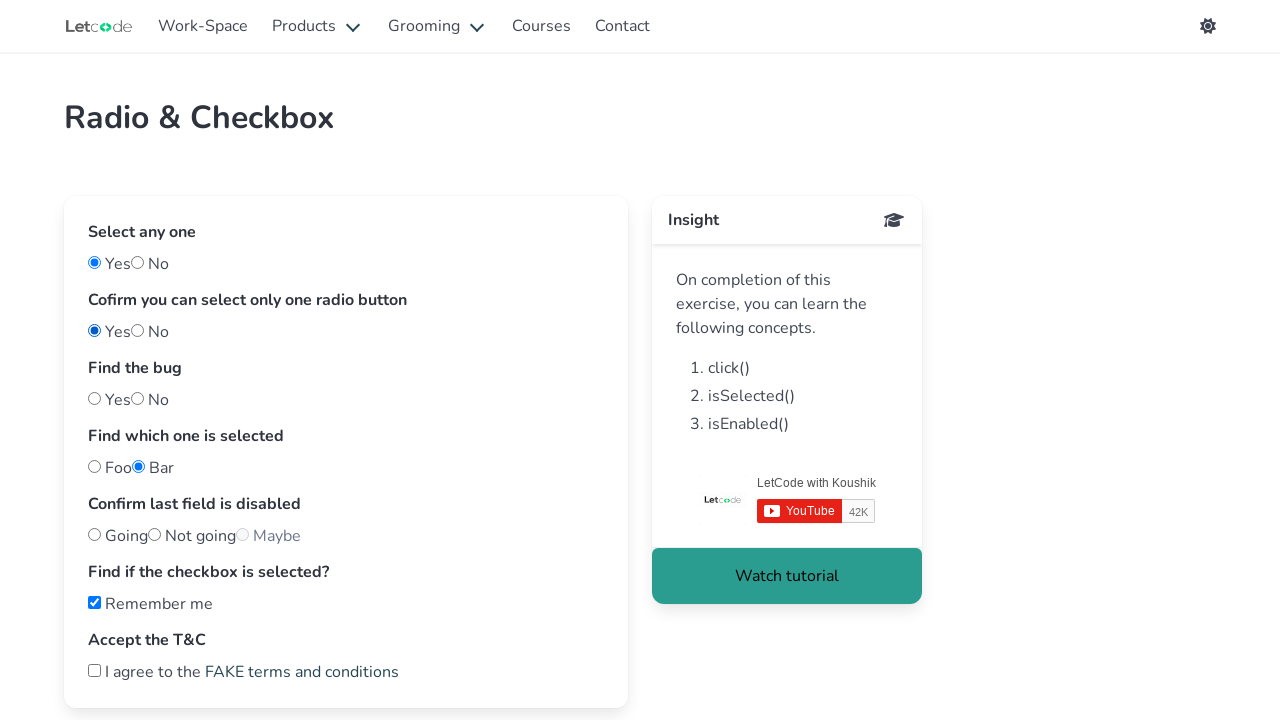

Clicked radio button option 'two' at (138, 330) on #two
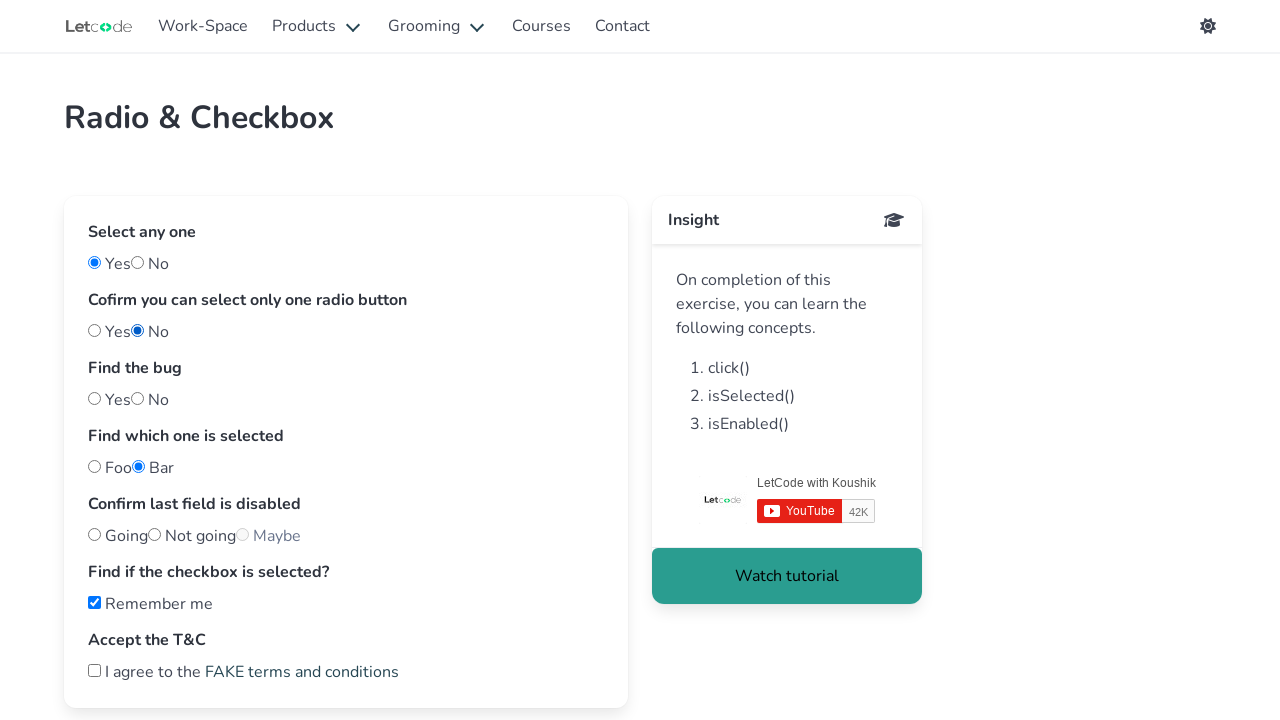

Clicked radio button 'nobug' at (94, 398) on #nobug
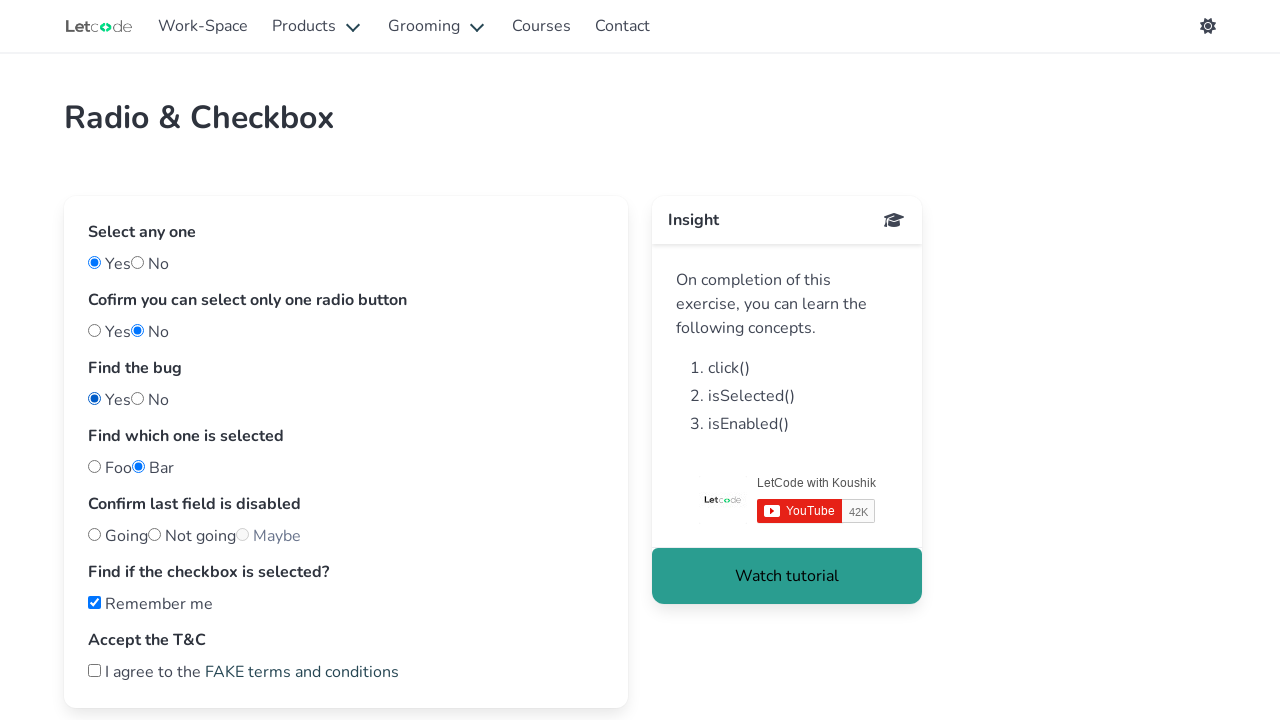

Clicked radio button 'bug' at (138, 398) on #bug
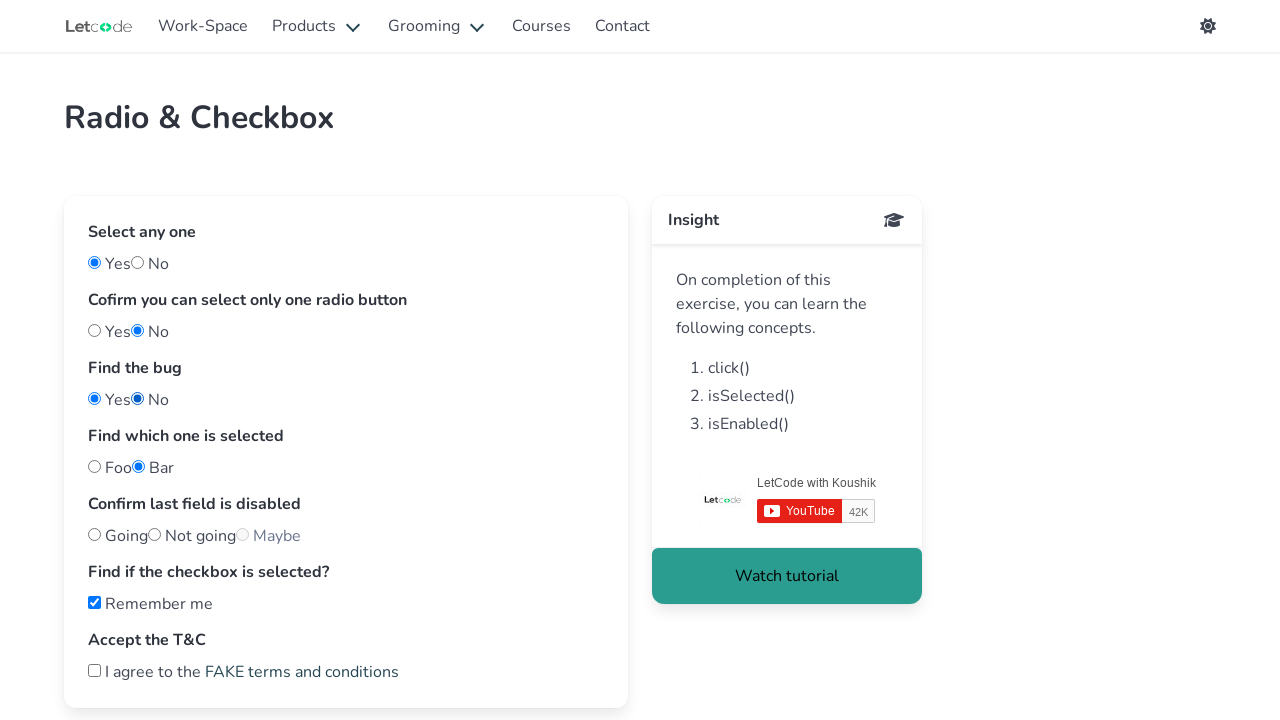

Verified that 'bar' radio button is selected
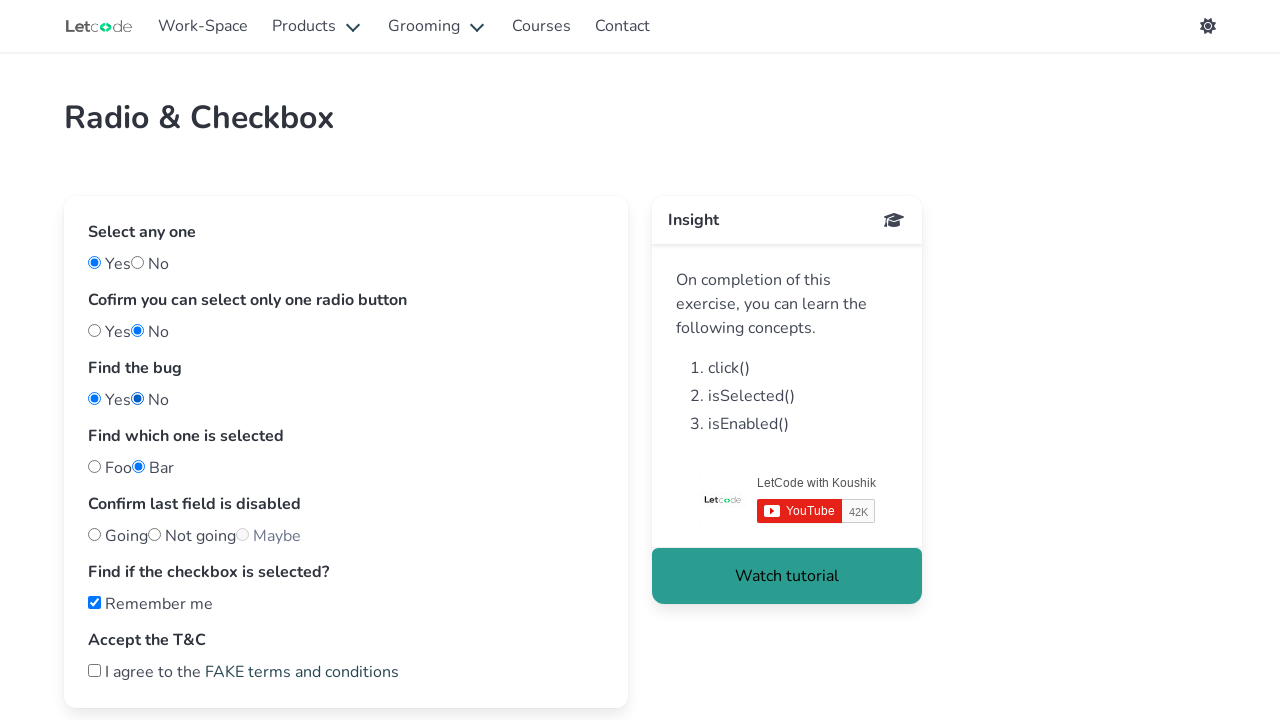

Verified that 'maybe' radio button is disabled
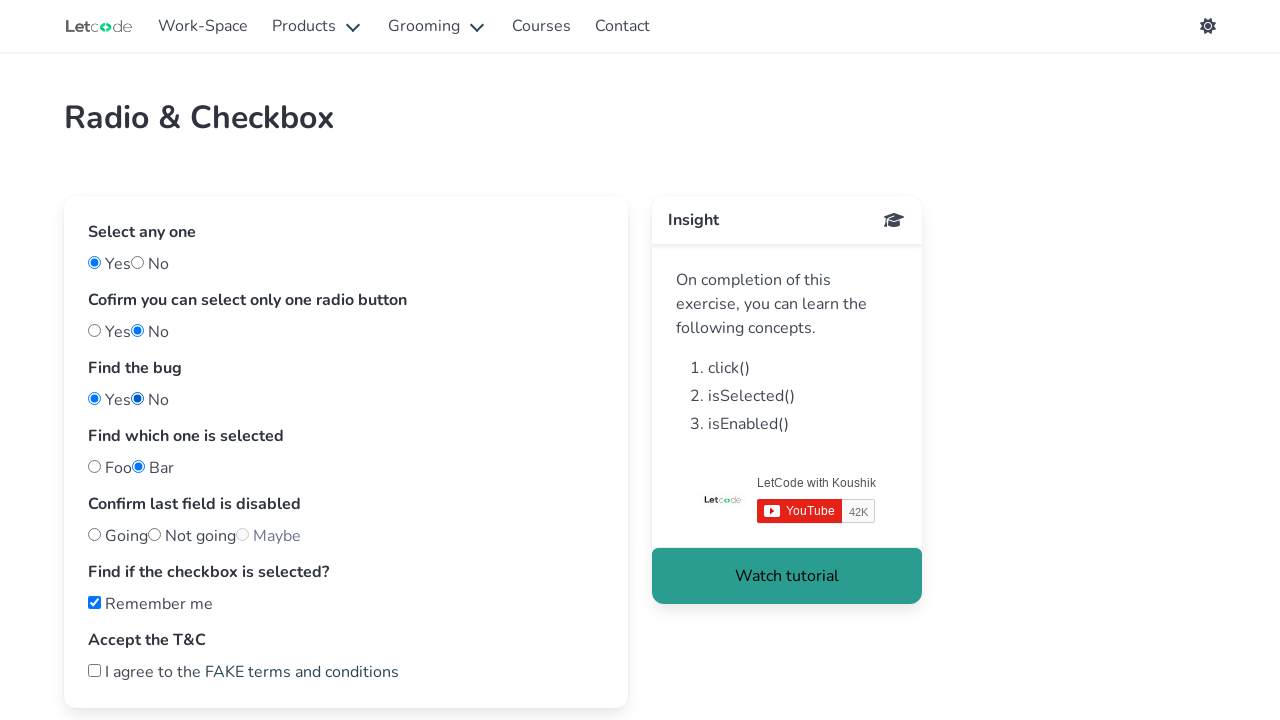

Verified that 'Remember me' checkbox is selected
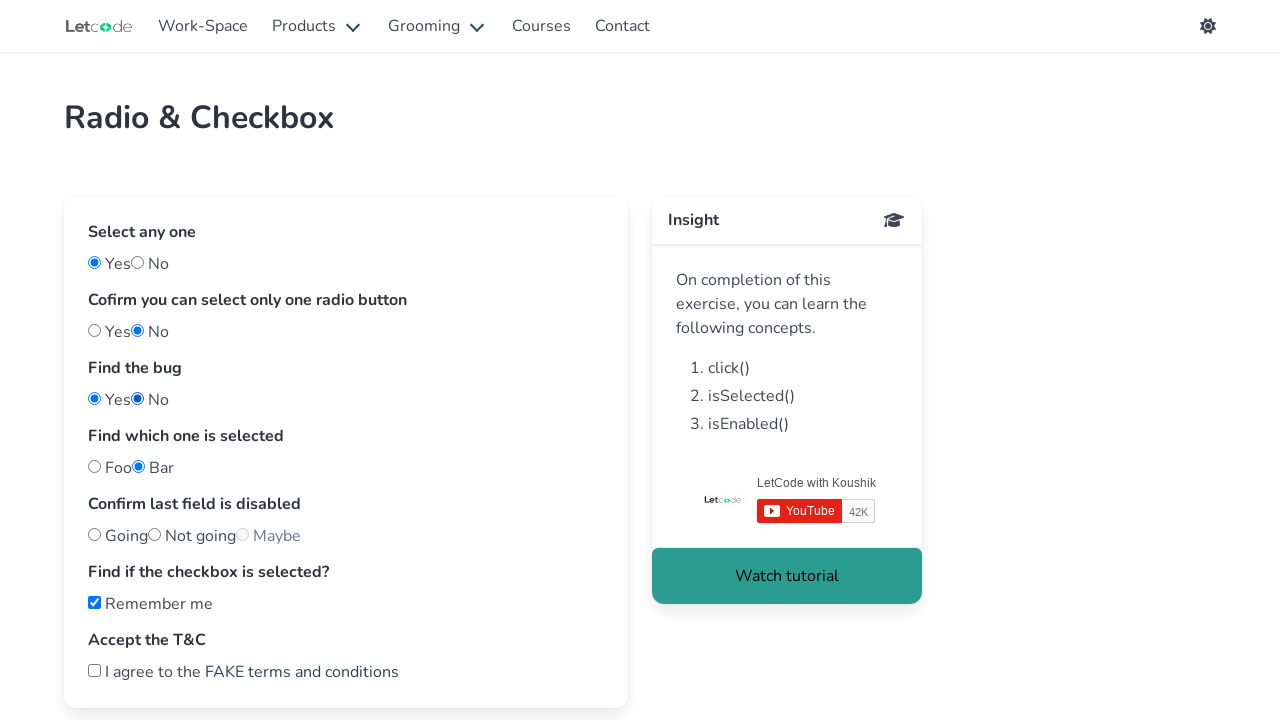

Clicked the agreement checkbox at (94, 670) on xpath=//label[contains(text(),'I agree to the')]/input
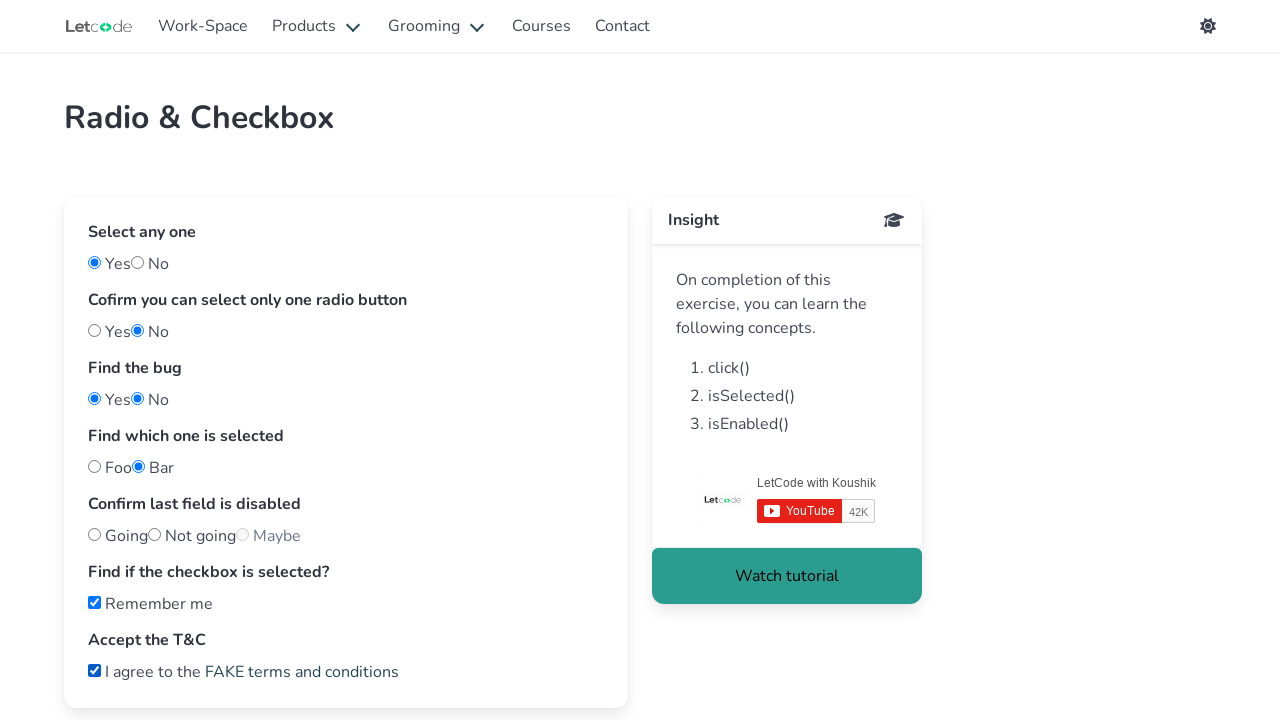

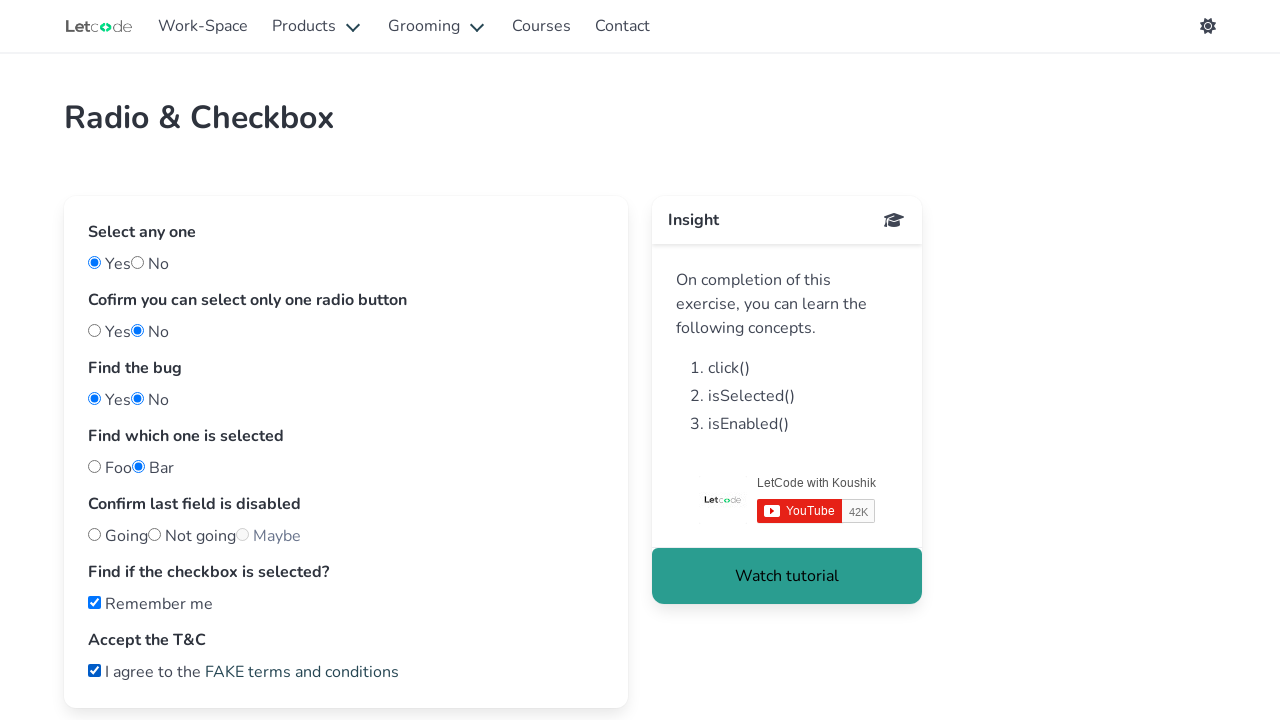